Tests browser alert handling by clicking a button that triggers a prompt alert and then accepting (dismissing) the alert.

Starting URL: https://demoqa.com/alerts

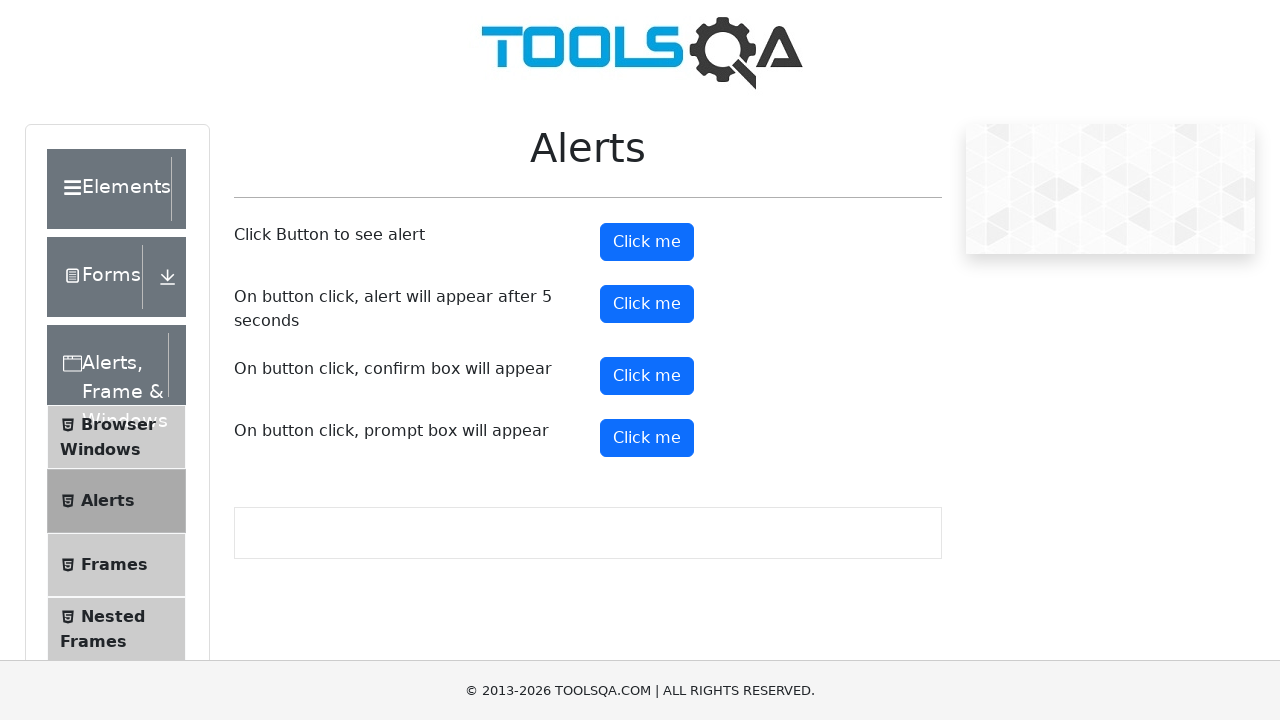

Set up dialog handler to accept alerts
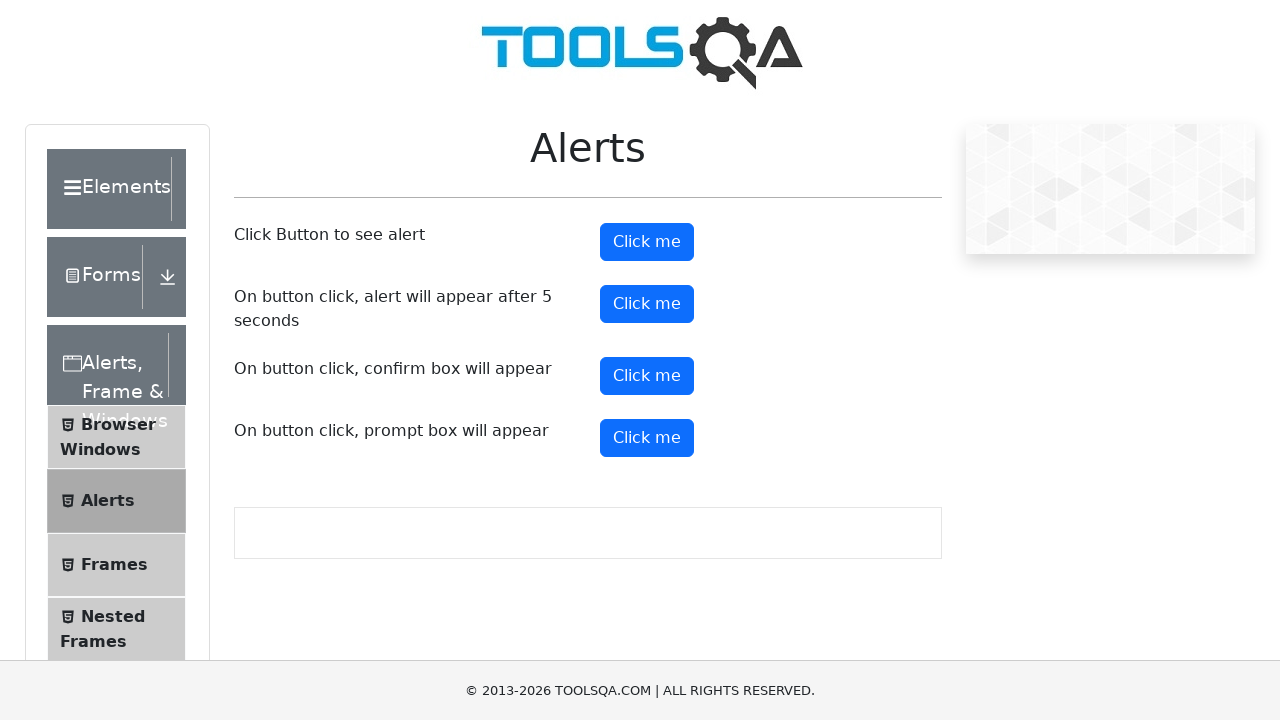

Clicked prompt button to trigger alert at (647, 438) on #promtButton
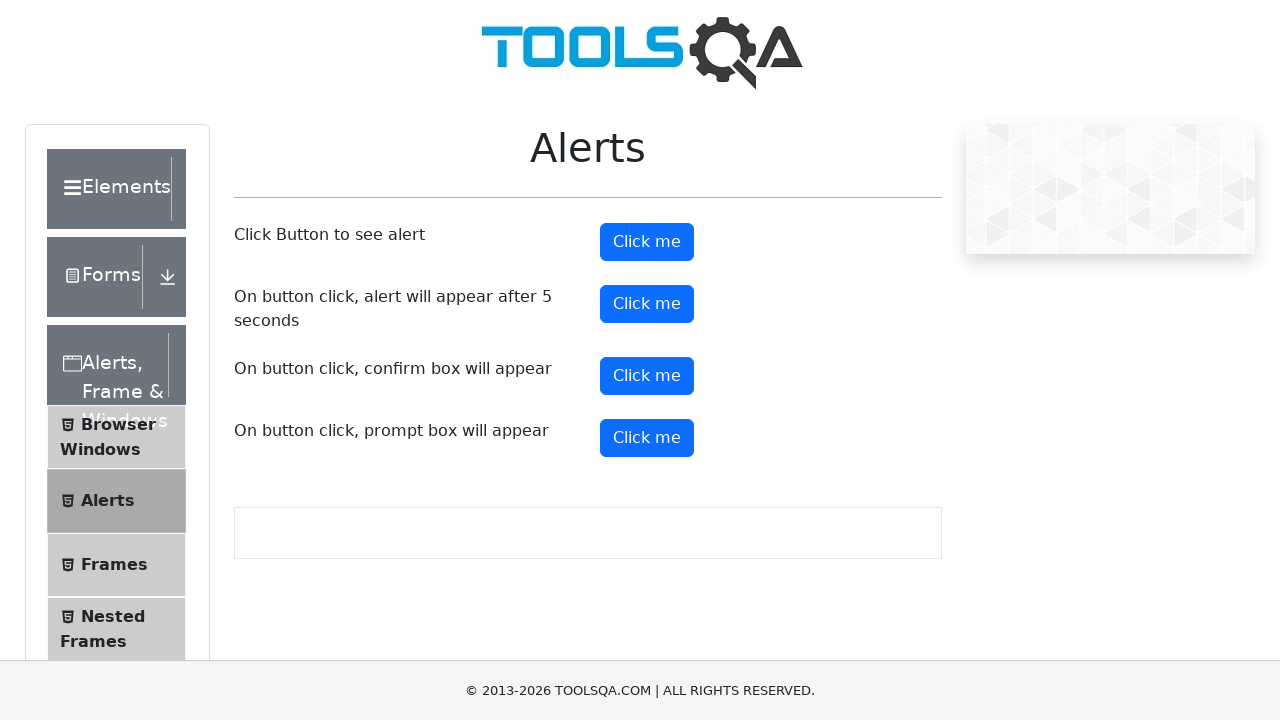

Waited for dialog interaction to complete
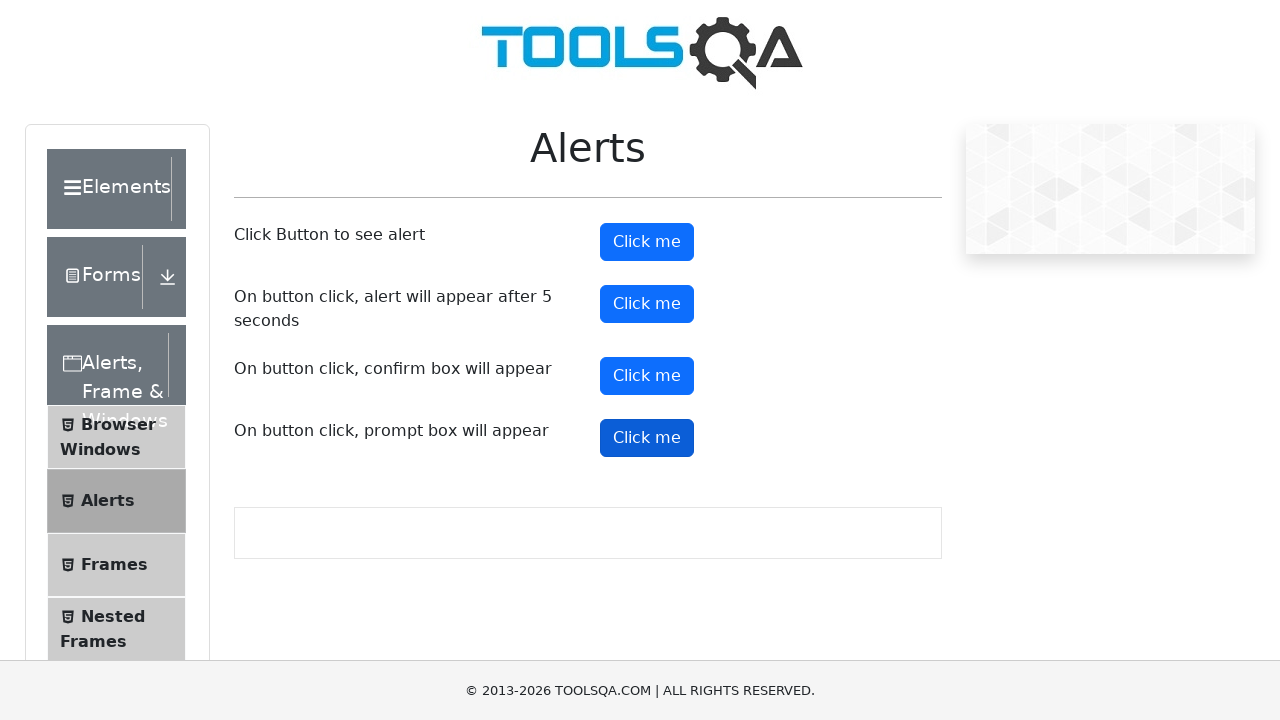

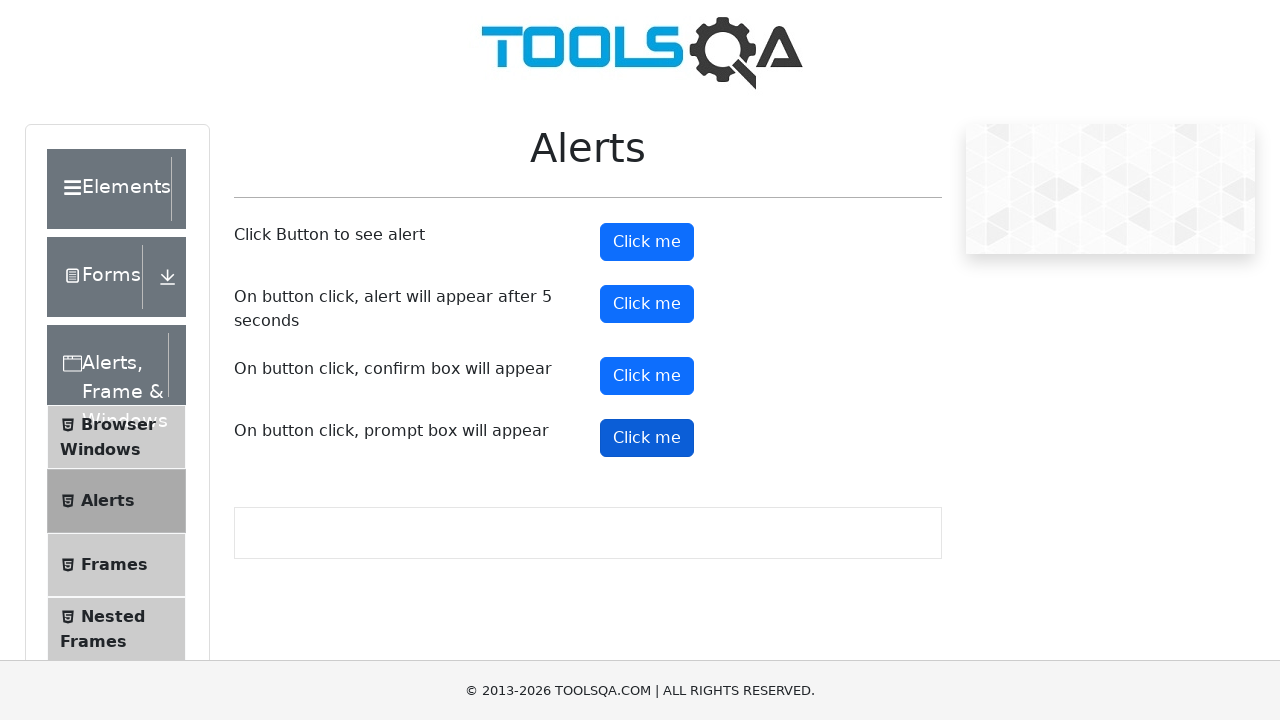